Navigates to the Rahul Shetty Academy Selenium Practice offers page and verifies it loads successfully

Starting URL: https://rahulshettyacademy.com/seleniumPractise/#/offers

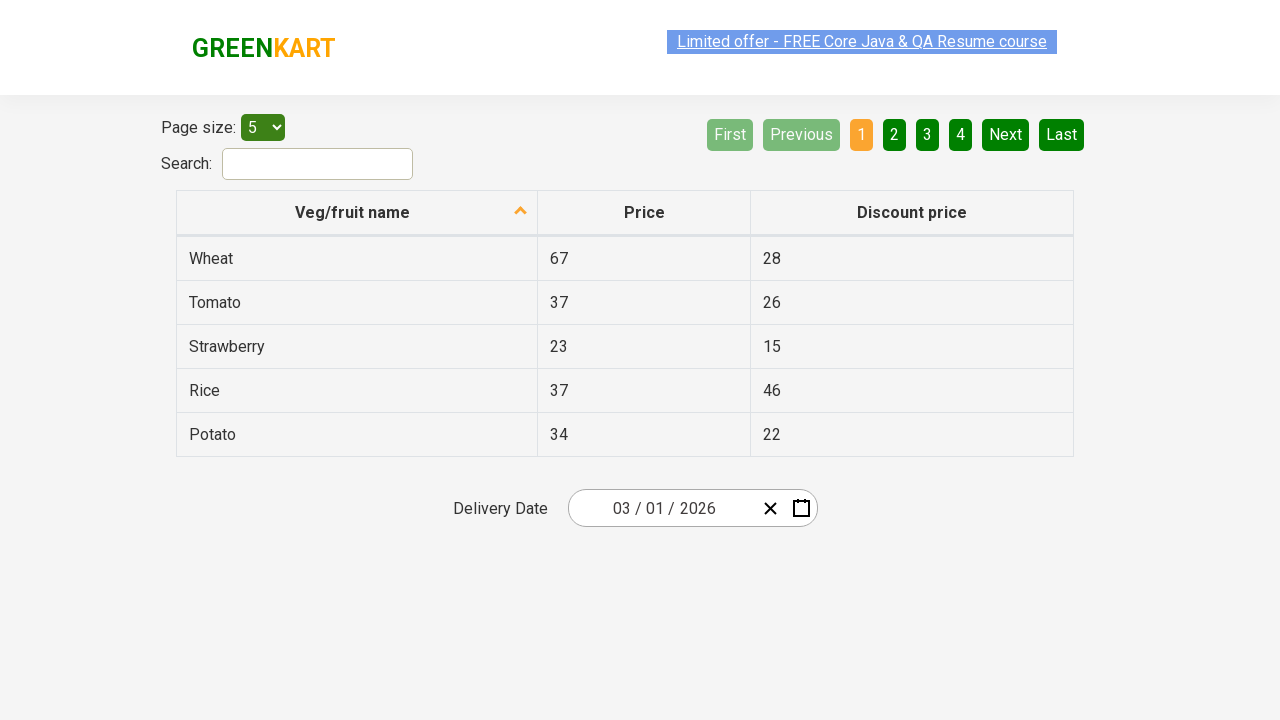

Waited for page to reach network idle state
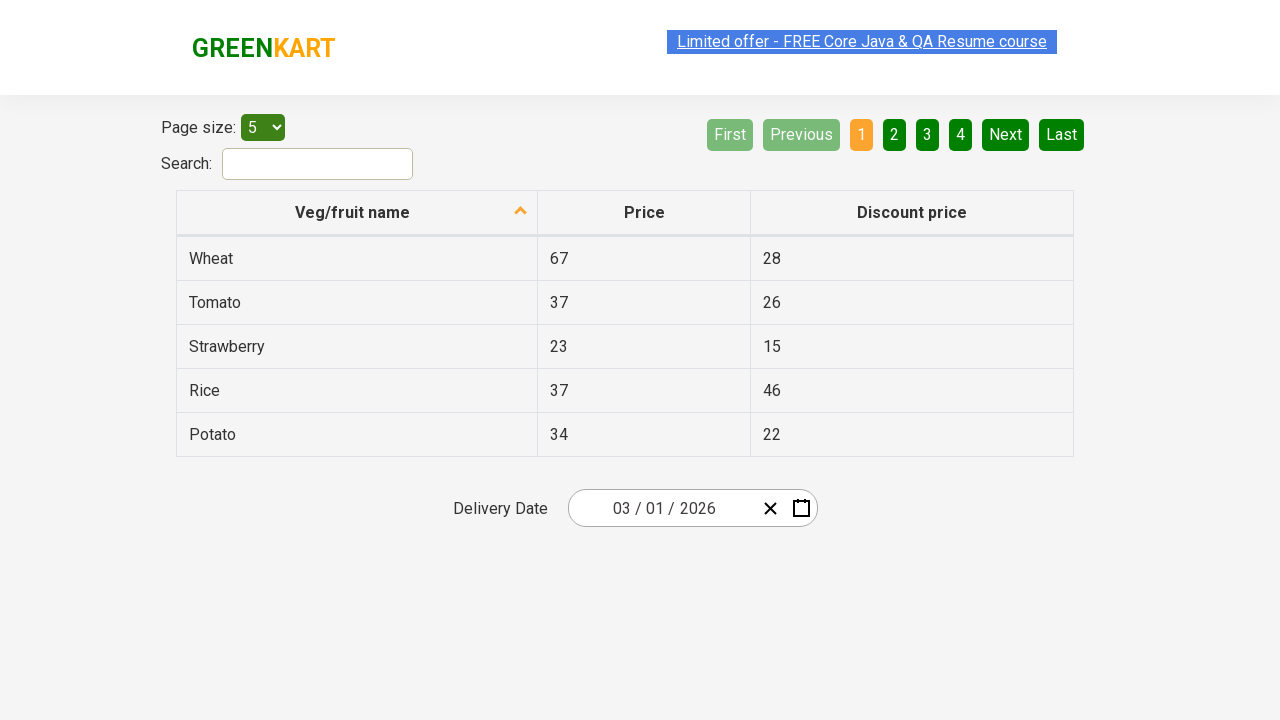

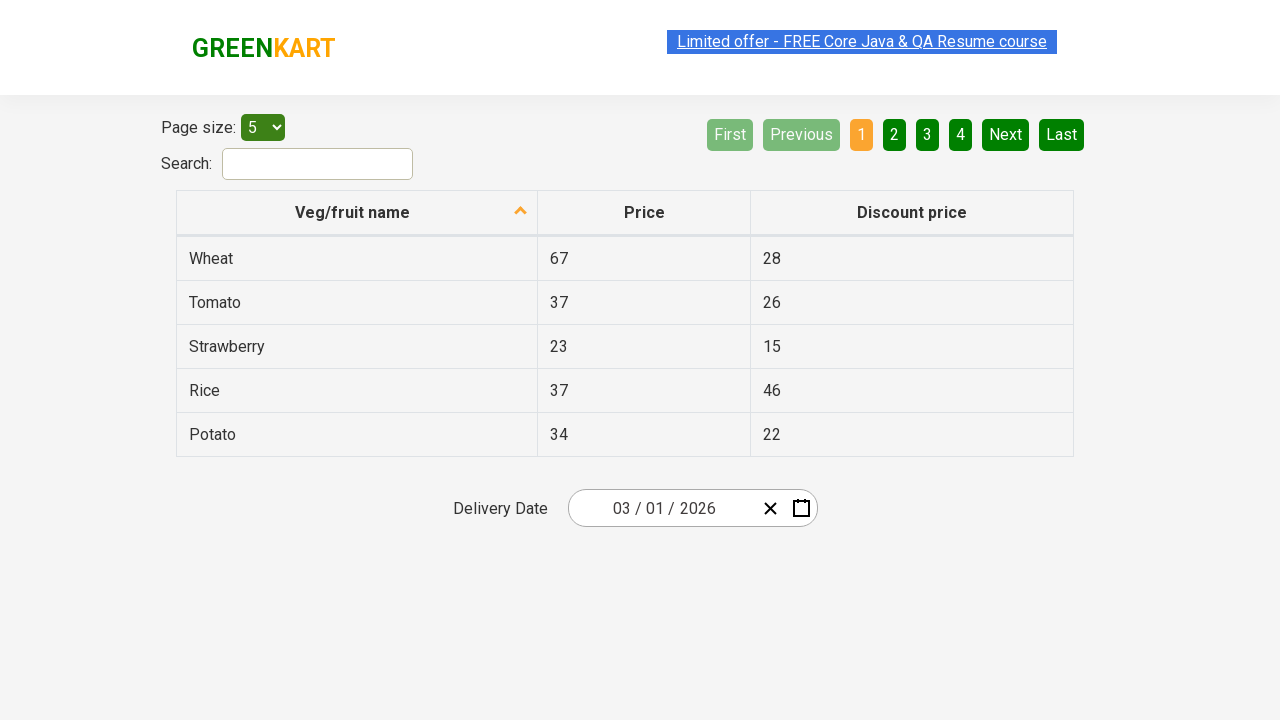